Navigates to the Demoblaze e-commerce demo site and verifies that product listings with device names and prices are displayed on the homepage.

Starting URL: https://www.demoblaze.com/

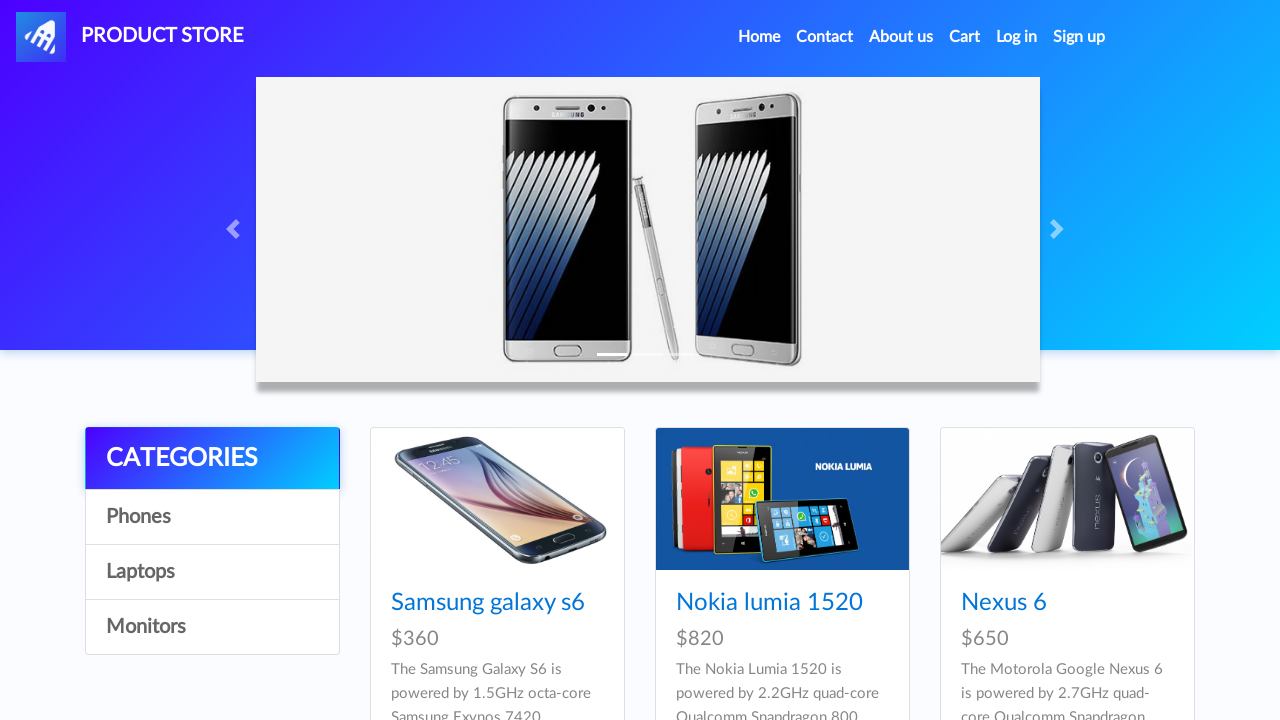

Waited for product grid to load
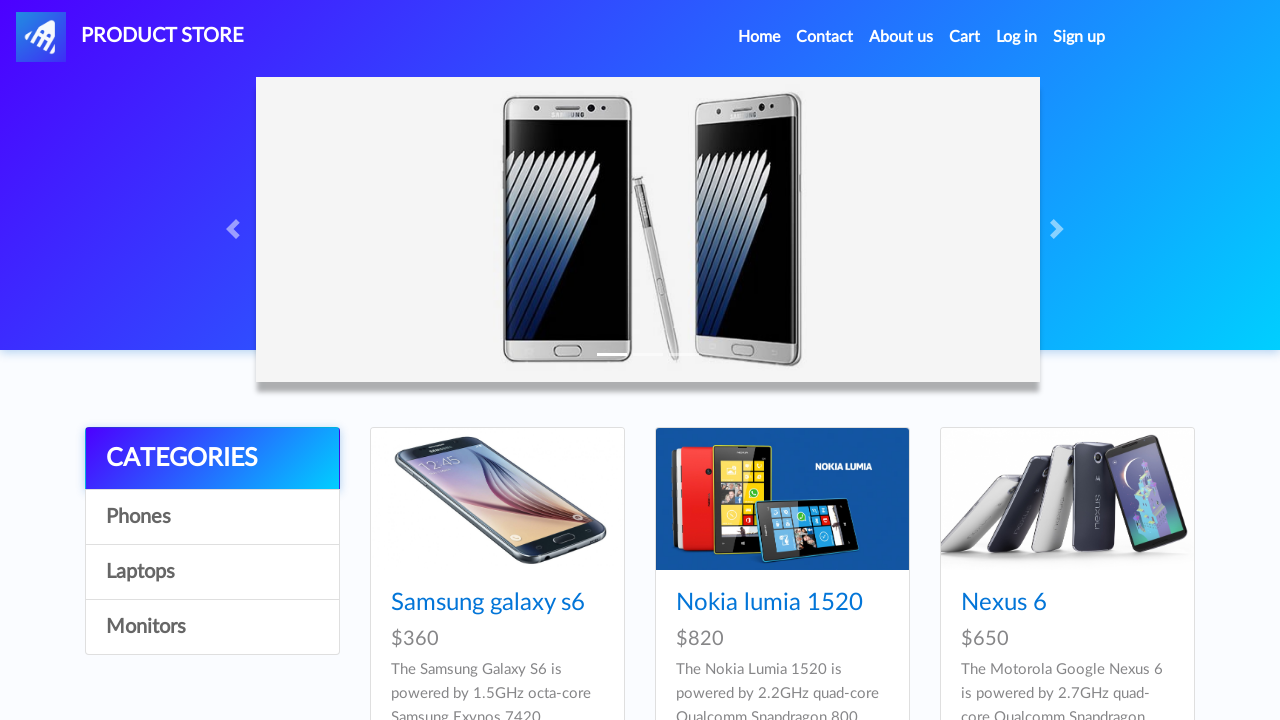

Waited for product names to be visible
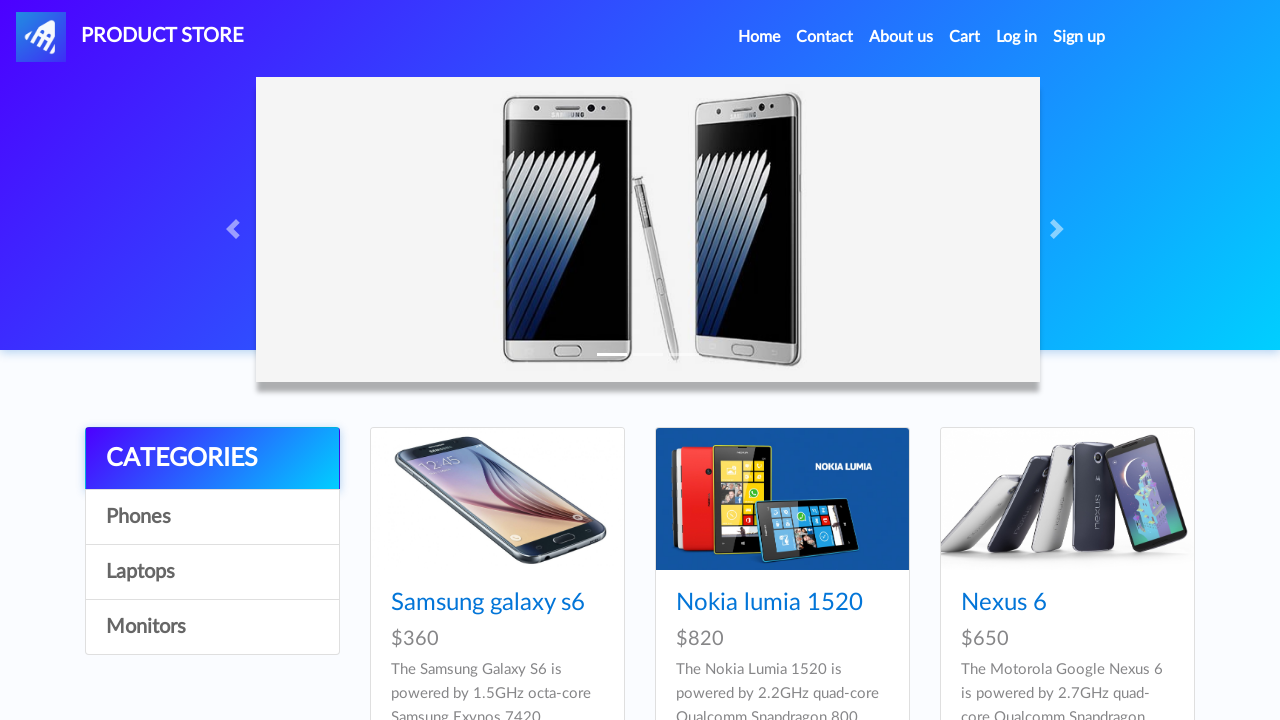

Waited for product prices to be visible
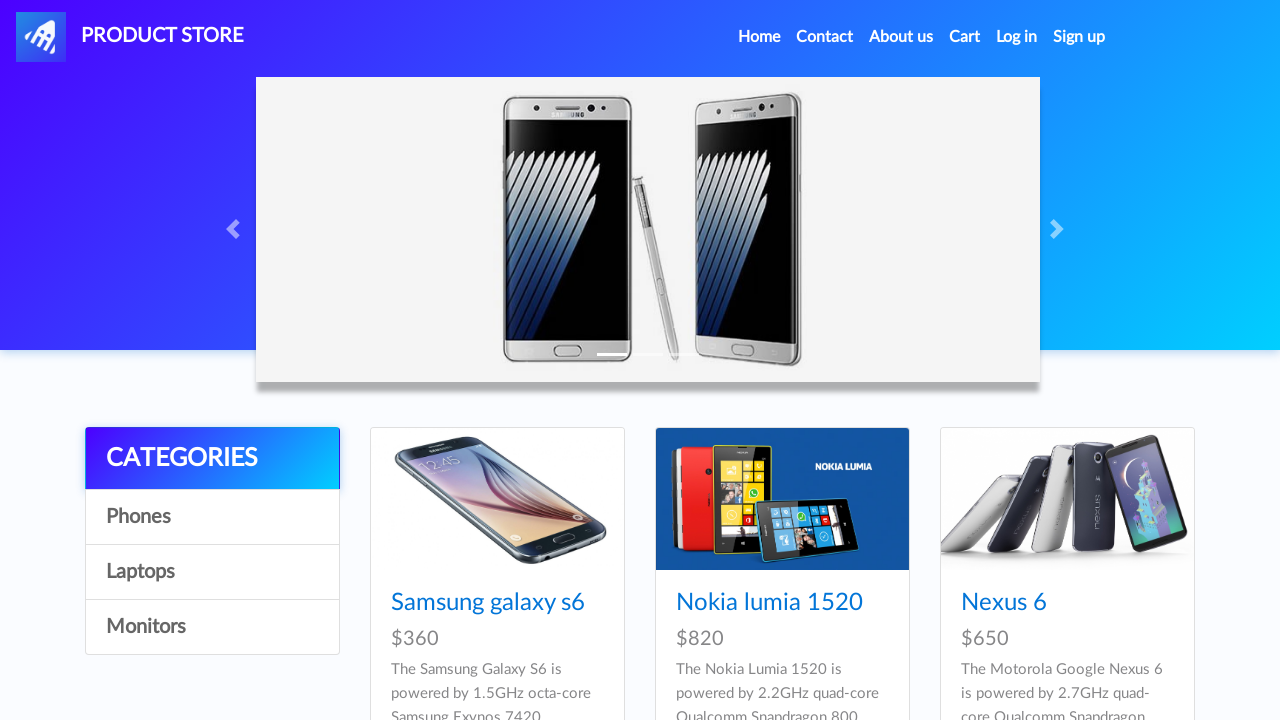

Located all device name elements
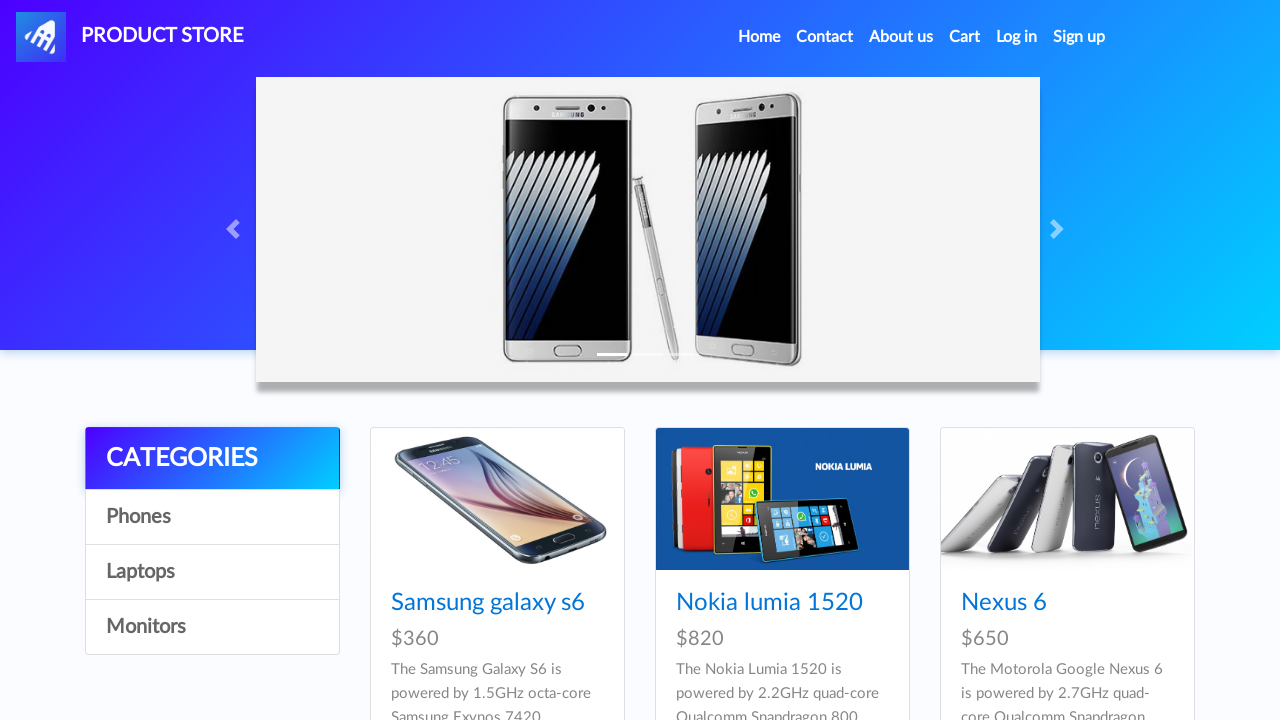

Located all device price elements
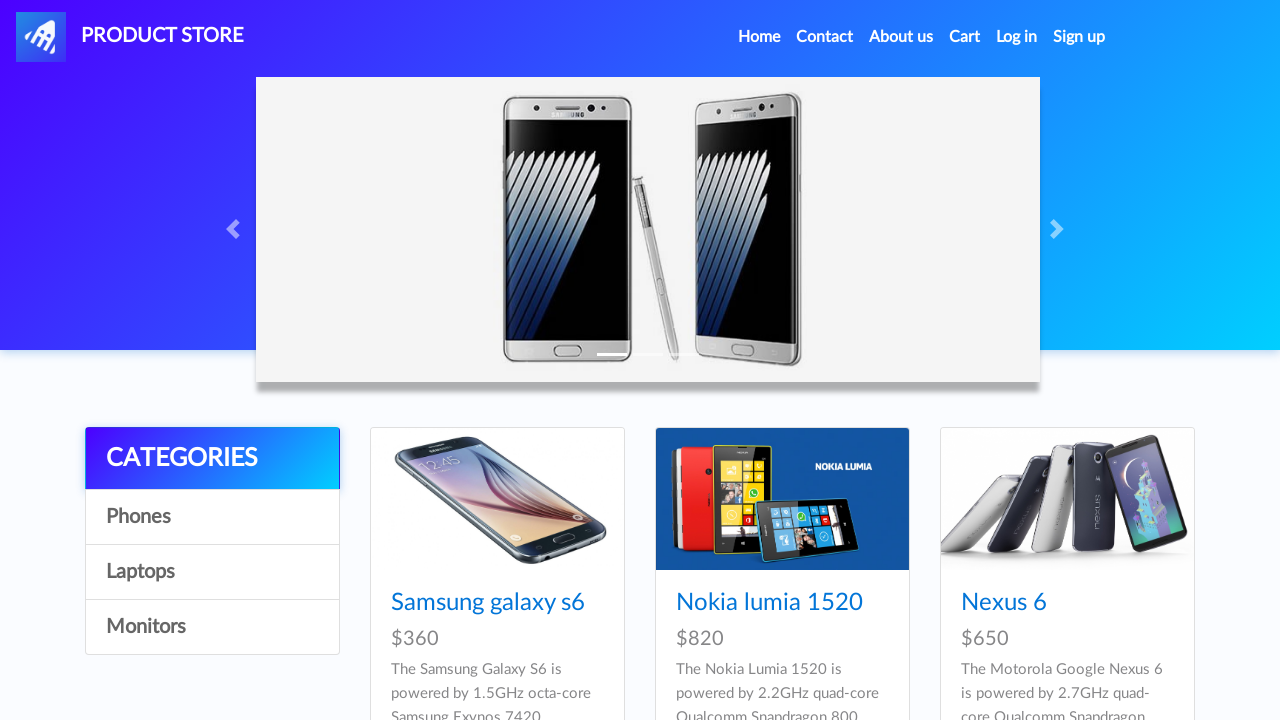

Verified that device names are present on the page
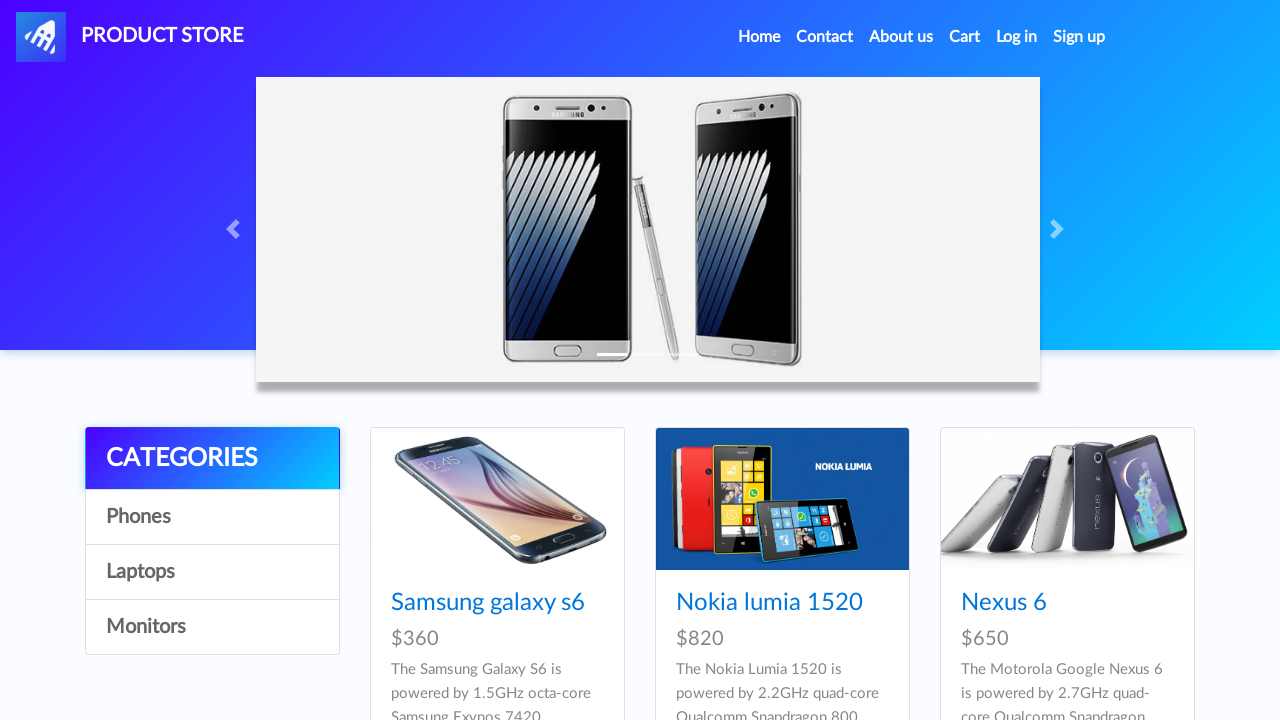

Verified that device prices are present on the page
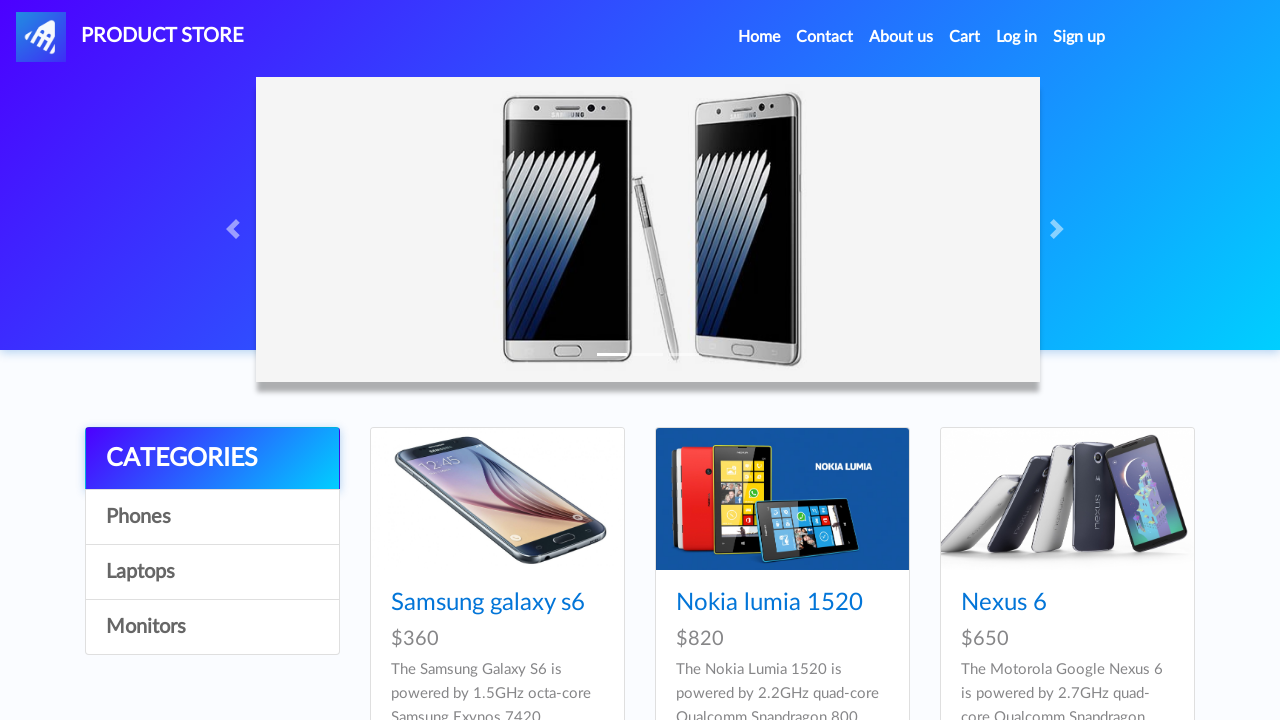

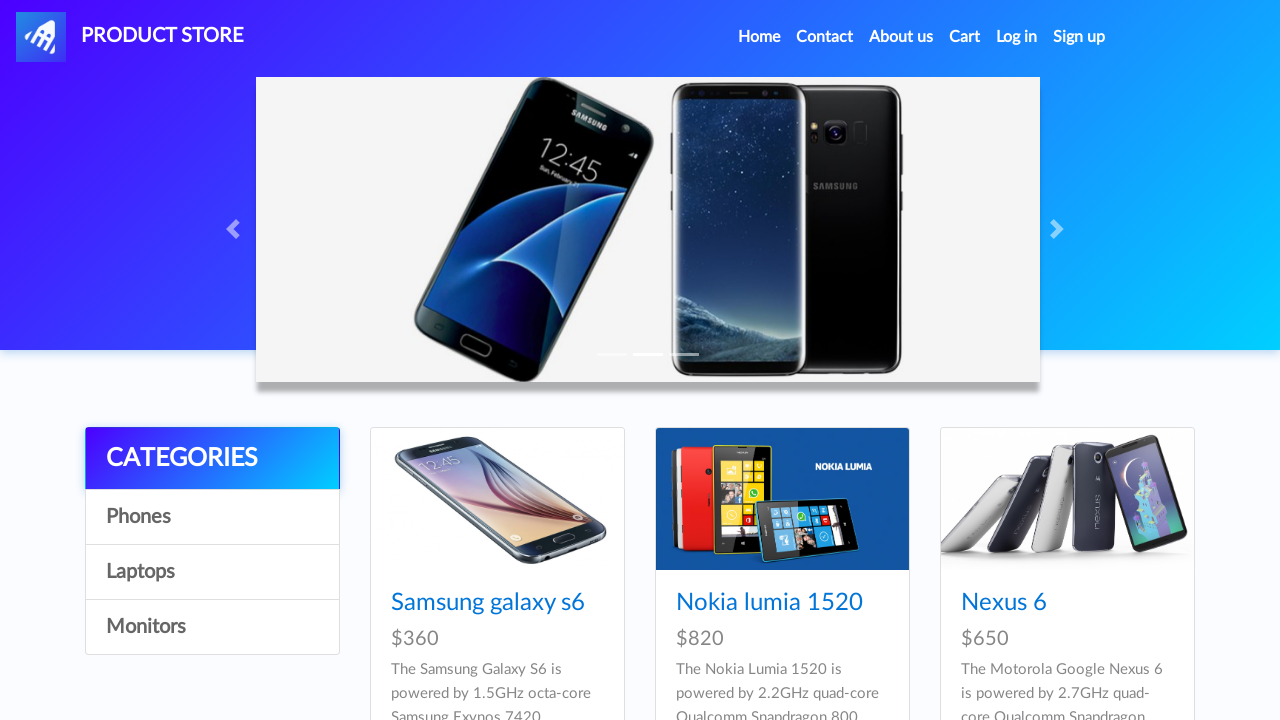